Opens the Kite Zerodha trading platform homepage and maximizes the browser window

Starting URL: https://kite.zerodha.com/

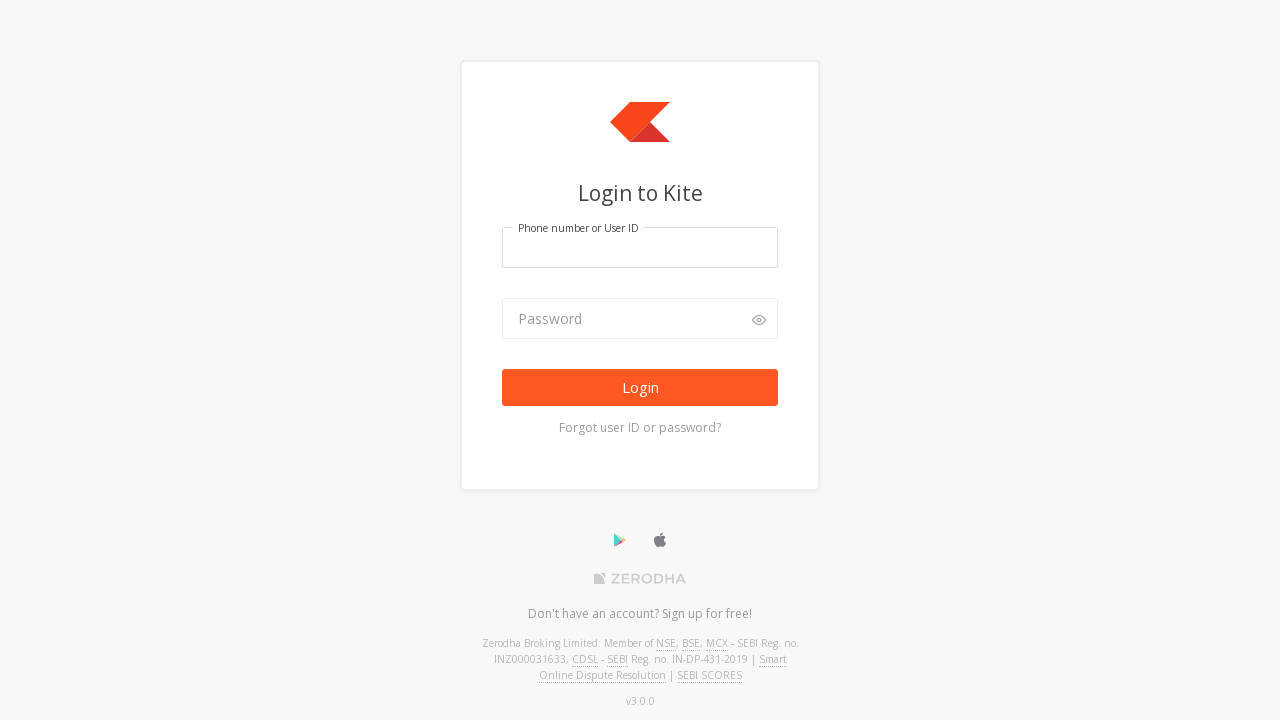

Set viewport size to 1920x1080 to maximize browser window
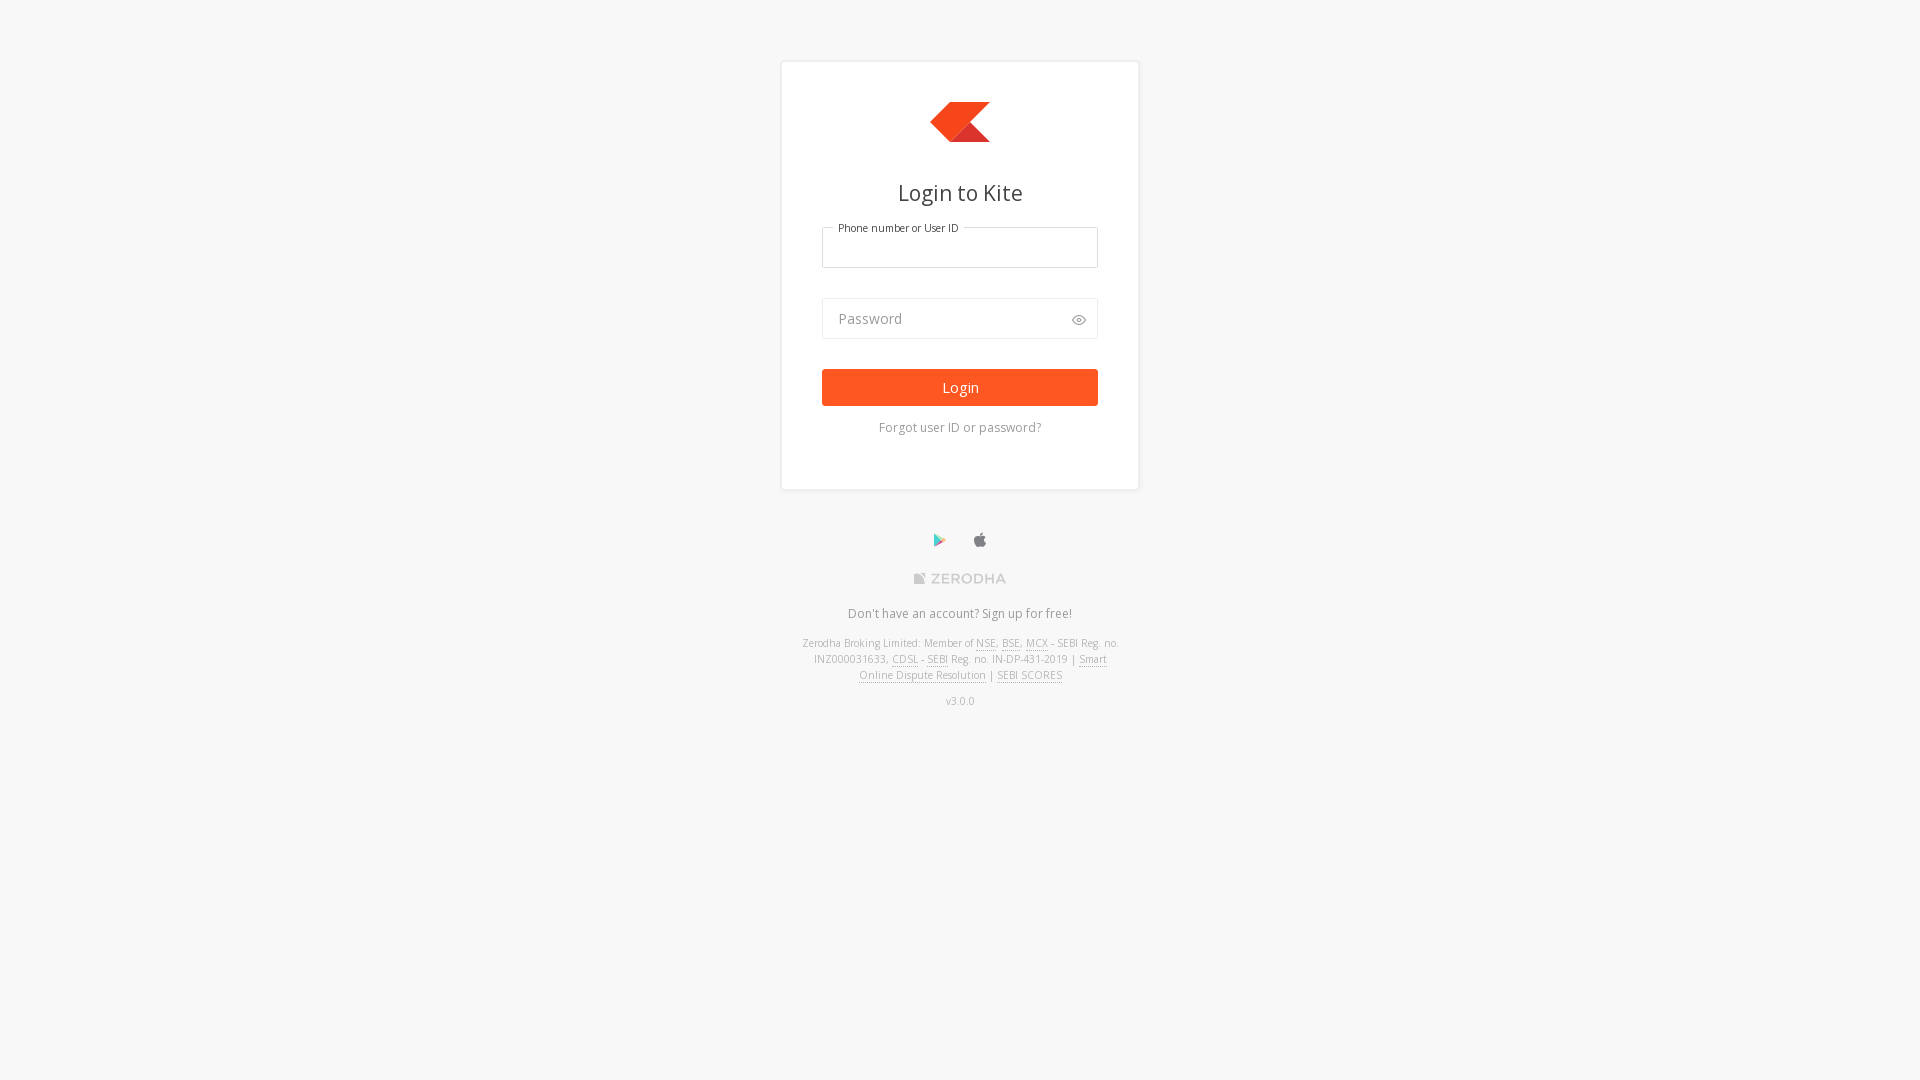

Kite Zerodha homepage loaded successfully
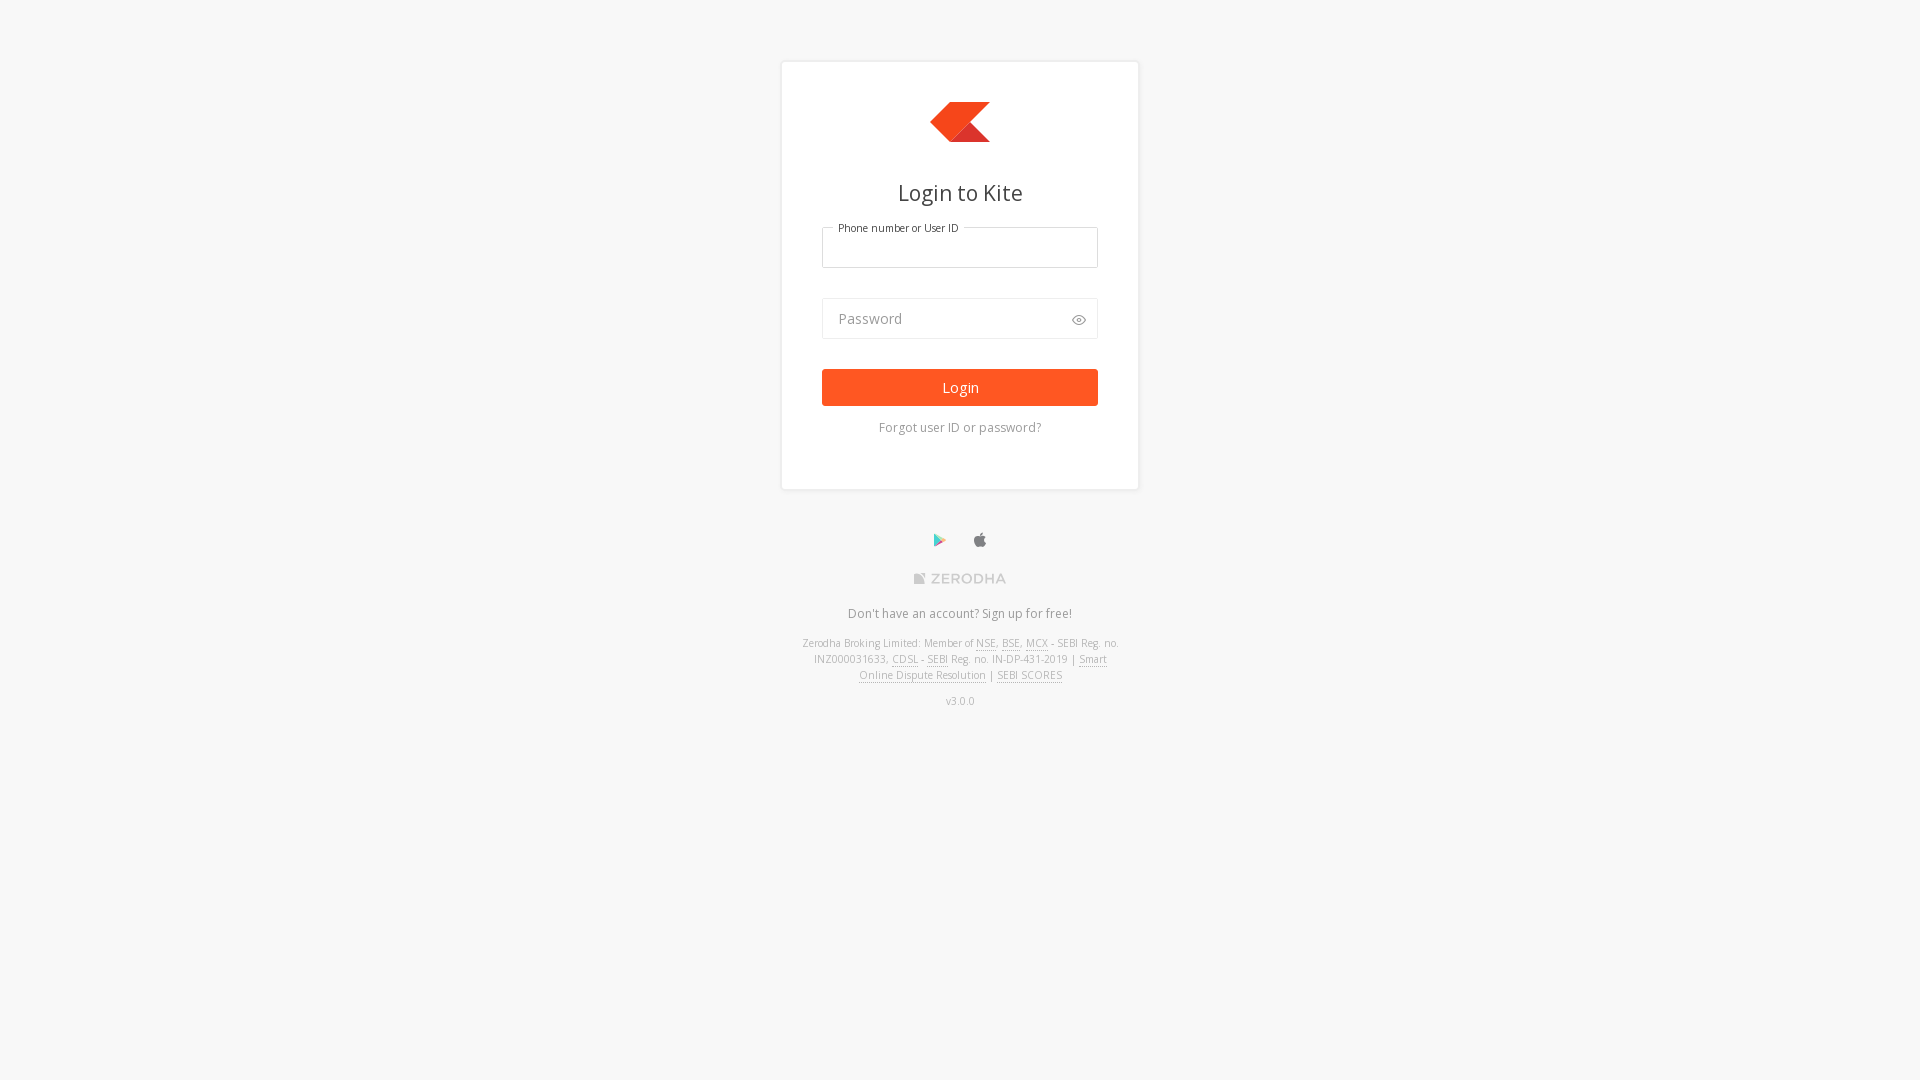

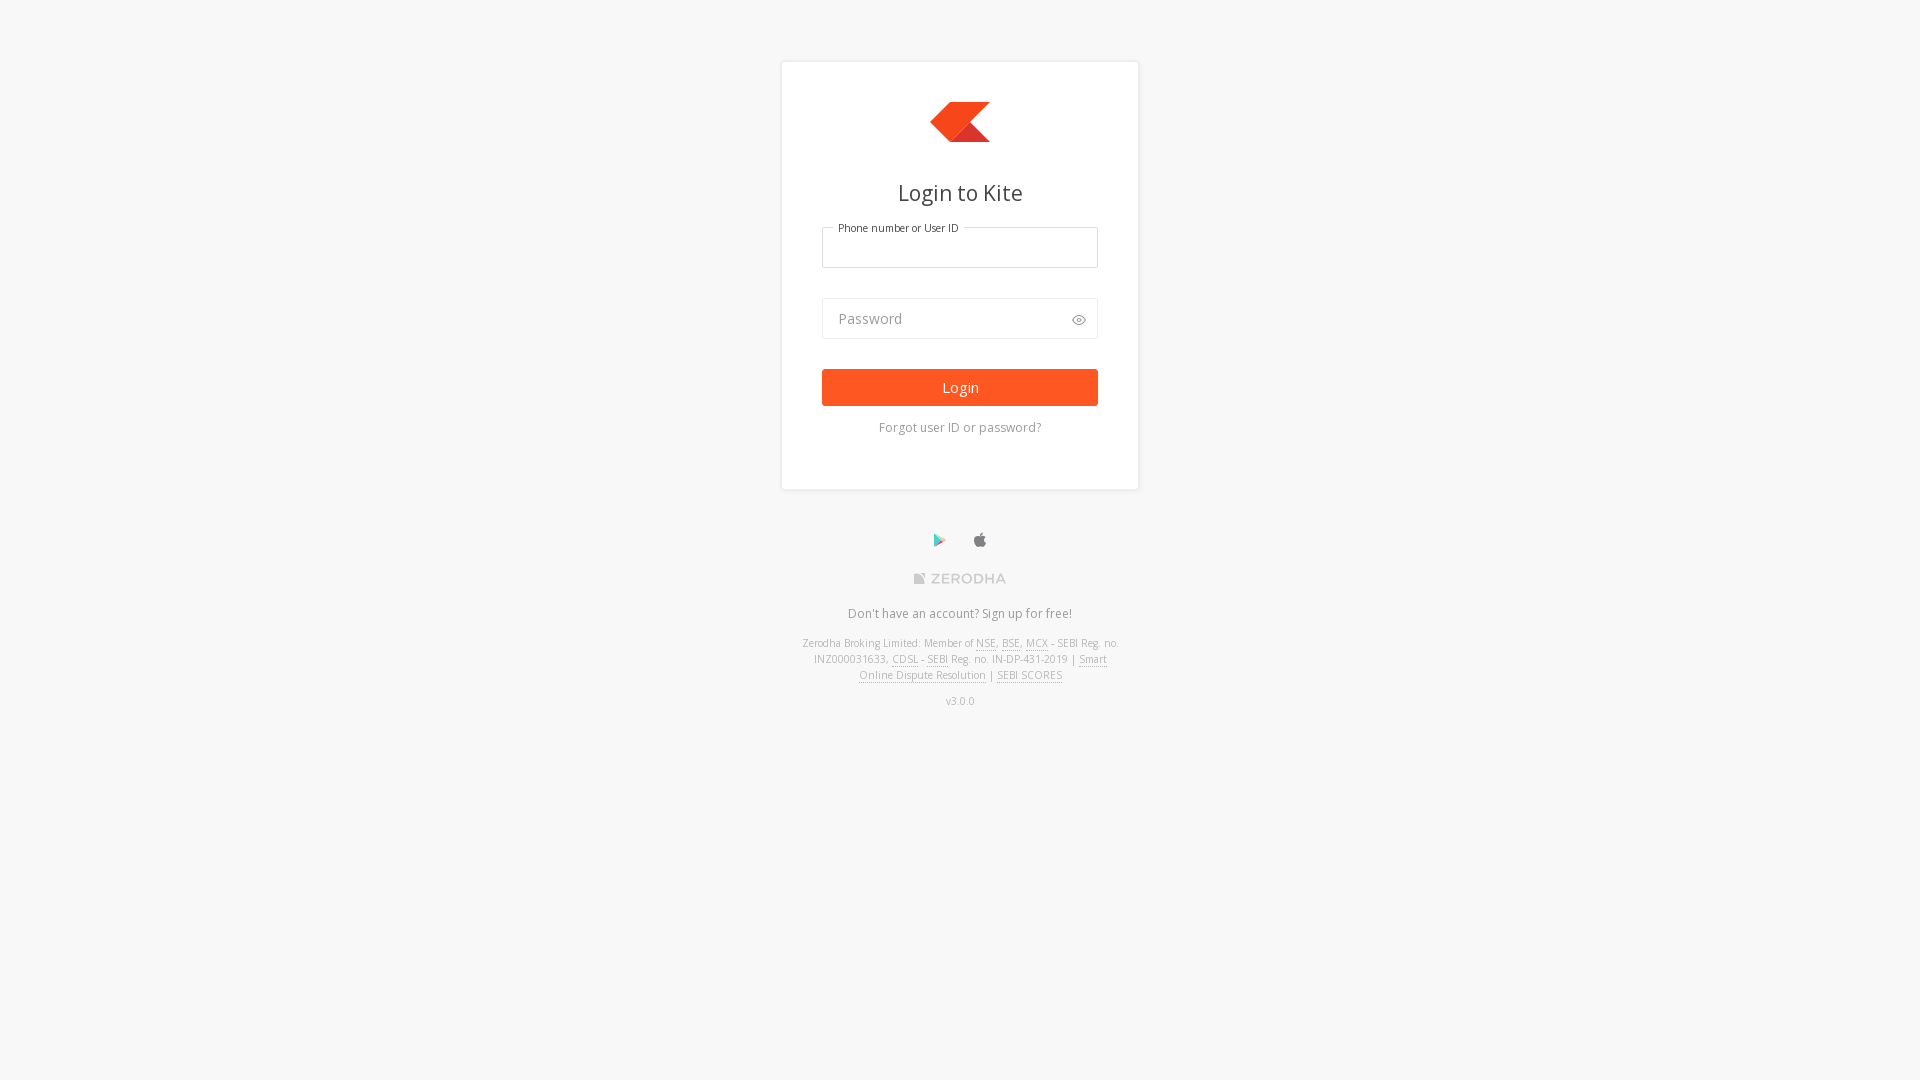